Selects the male gender radio button on the practice form

Starting URL: https://app.cloudqa.io/home/AutomationPracticeForm

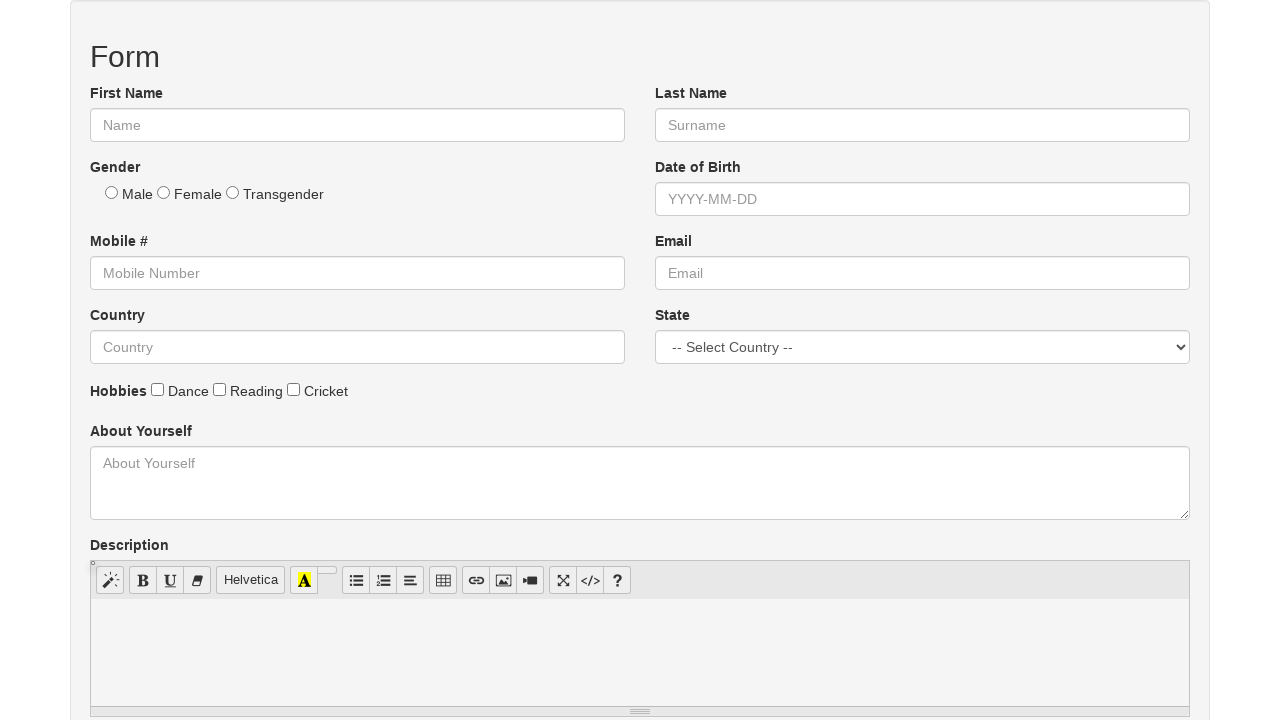

Clicked the male gender radio button on the practice form at (112, 192) on input[type='radio'][name='gender'][value='Male']
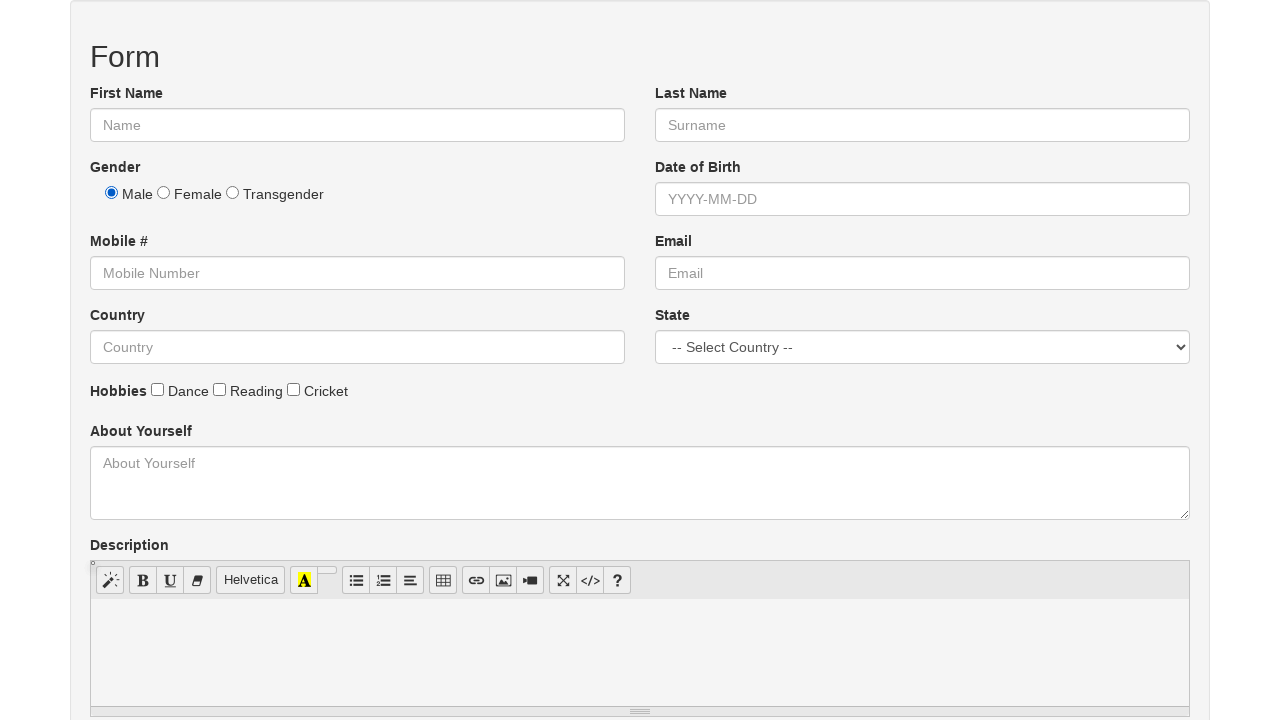

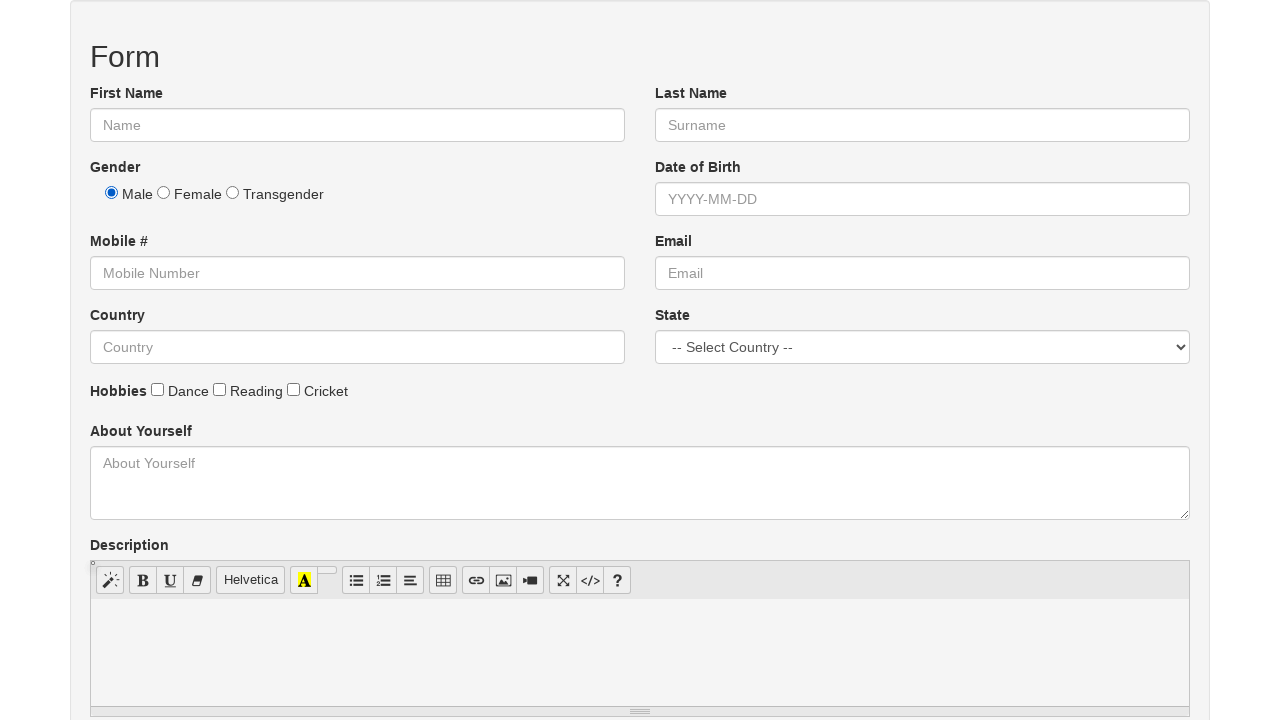